Tests an e-commerce flow by adding specific items to cart, applying a promo code, and verifying the discount is applied

Starting URL: https://rahulshettyacademy.com/seleniumPractise/

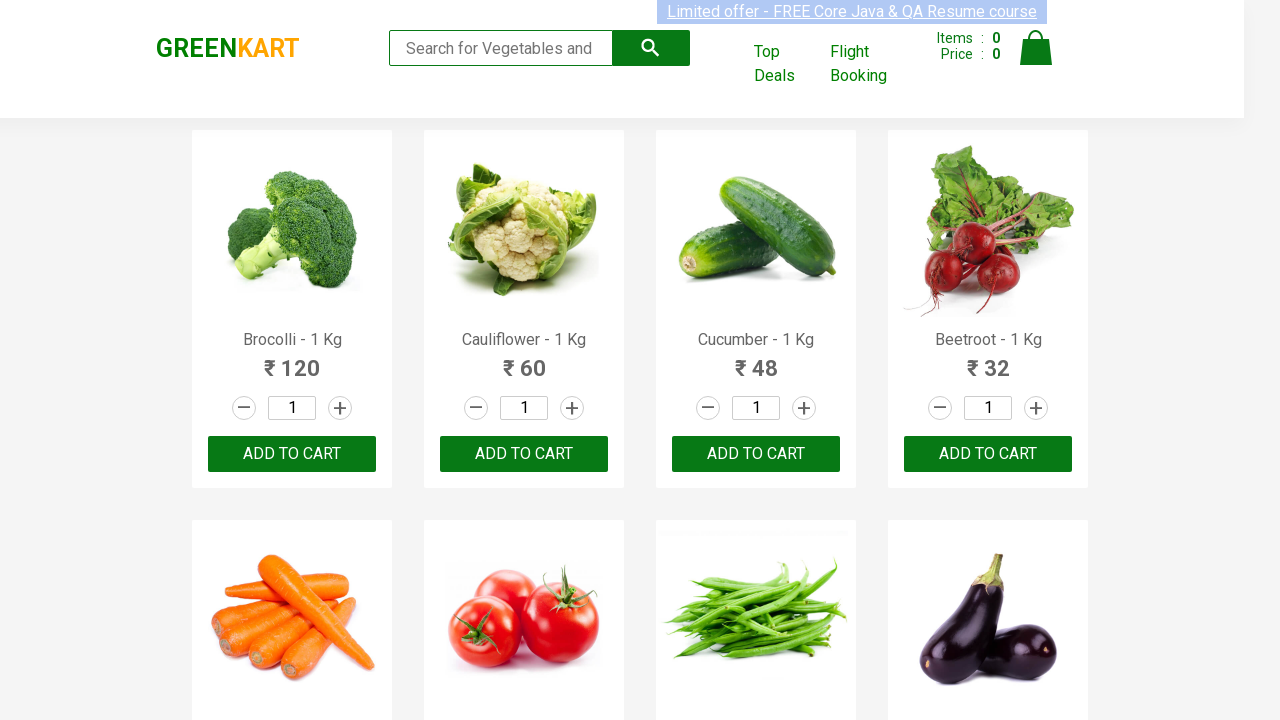

Retrieved all product name elements from the page
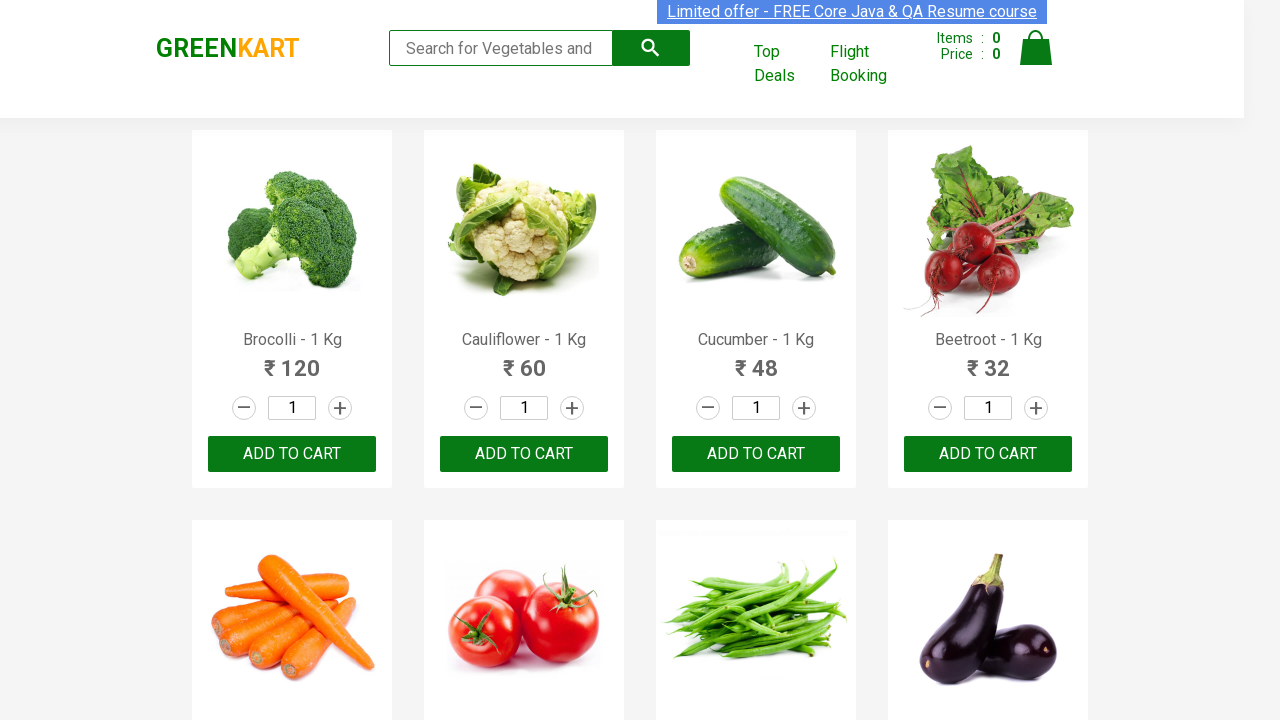

Retrieved text content from product at index 0
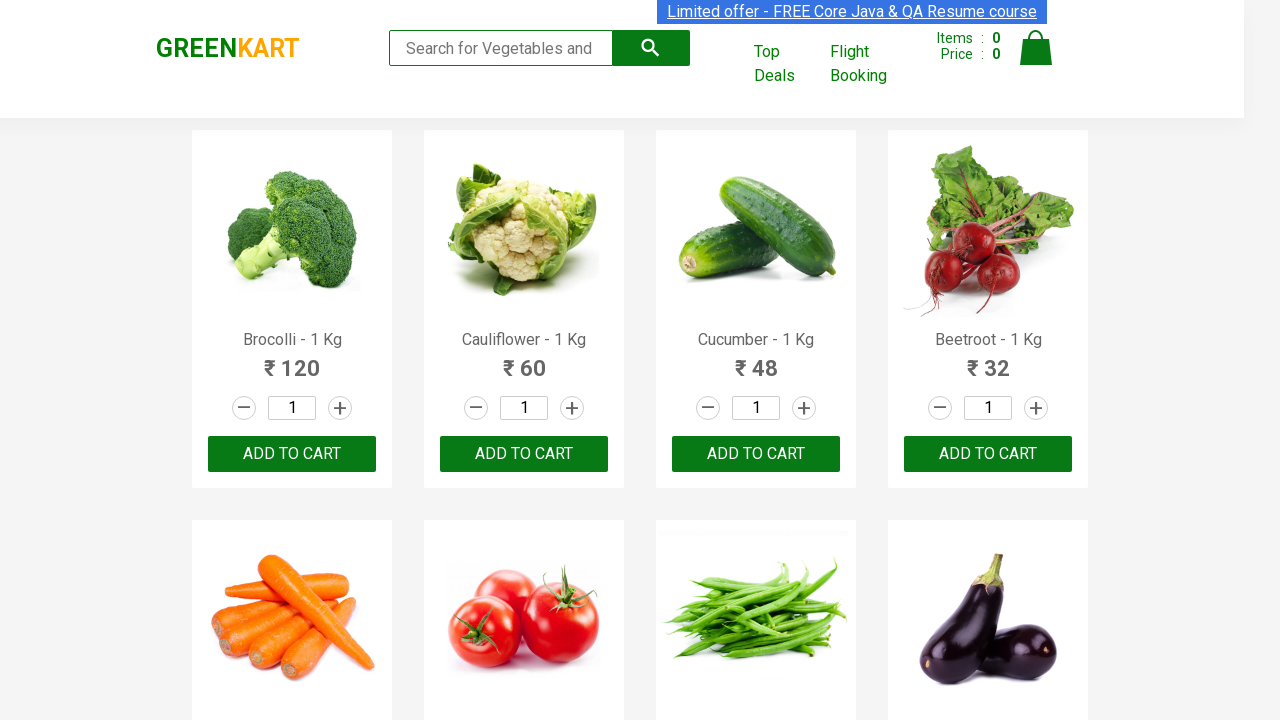

Clicked 'ADD TO CART' button for Brocolli at (292, 454) on div.product-action button >> nth=0
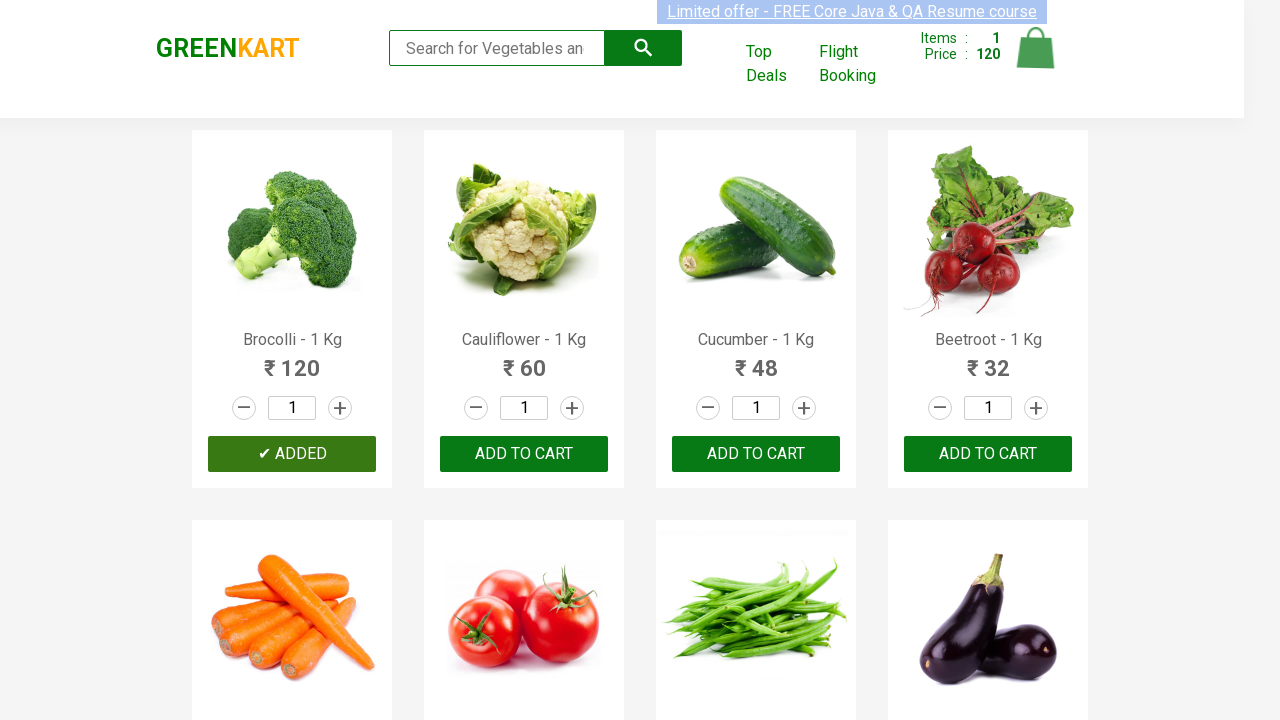

Retrieved text content from product at index 1
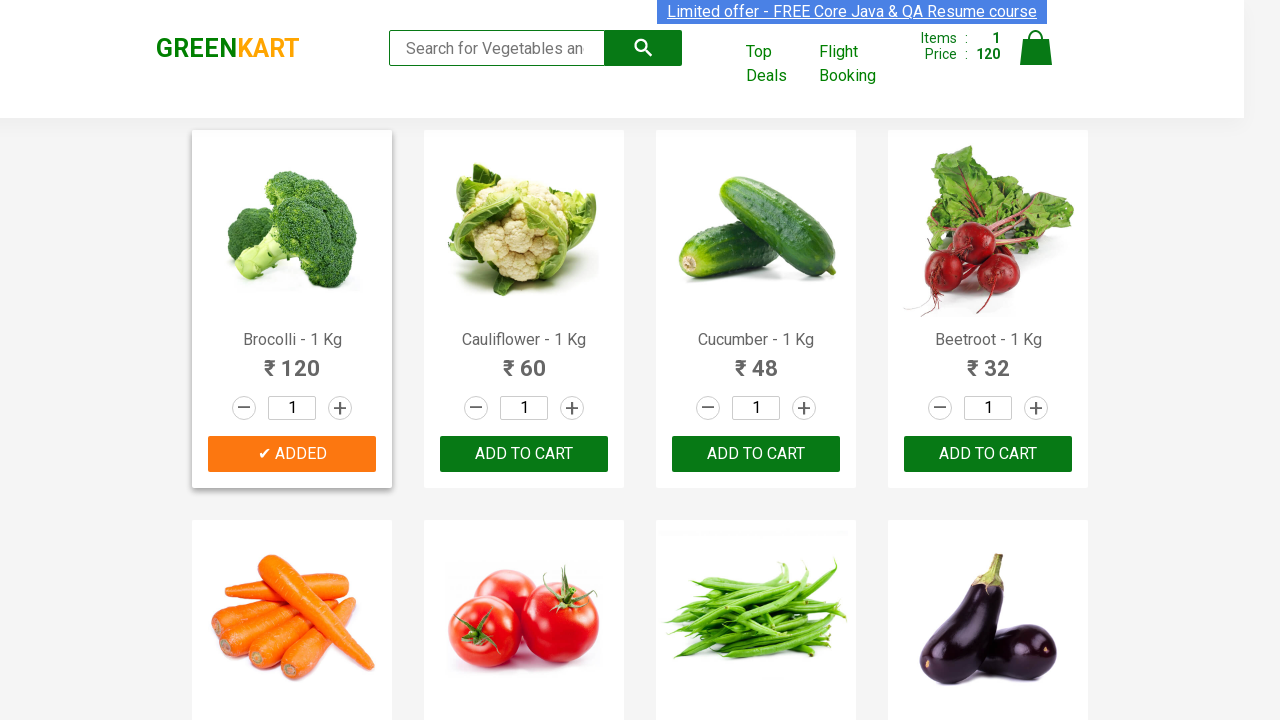

Retrieved text content from product at index 2
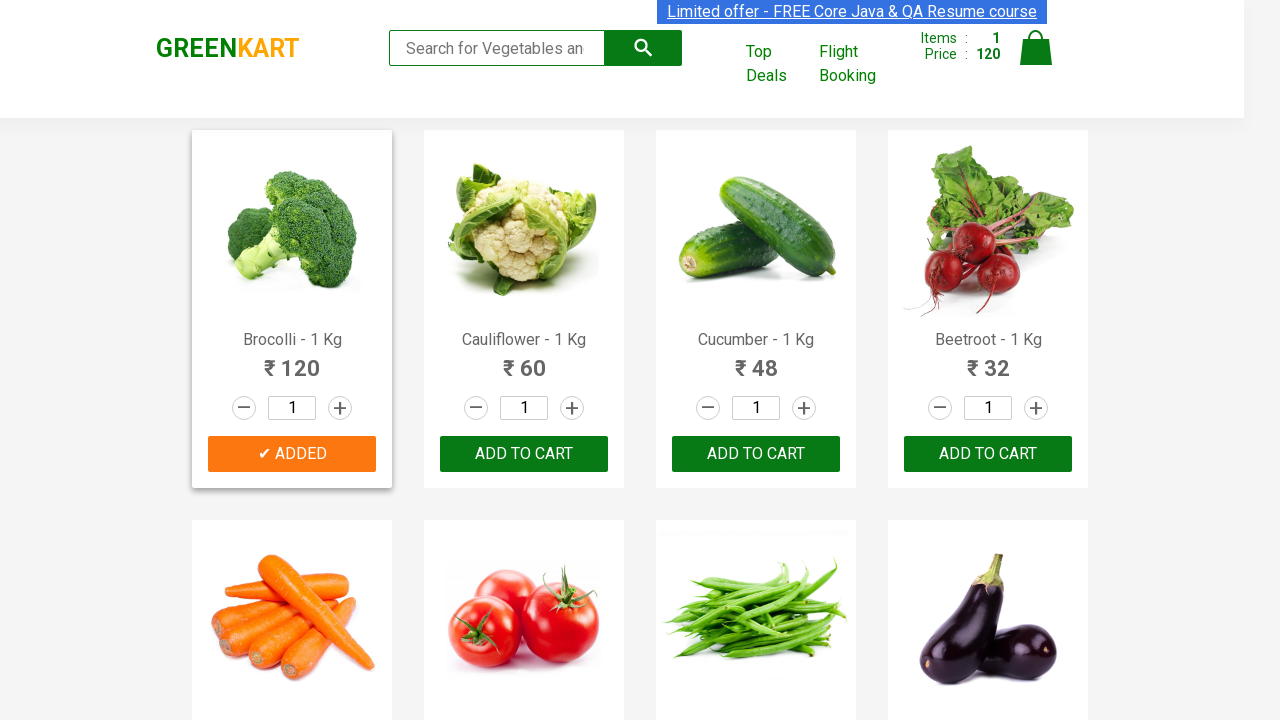

Clicked 'ADD TO CART' button for Cucumber at (756, 454) on div.product-action button >> nth=2
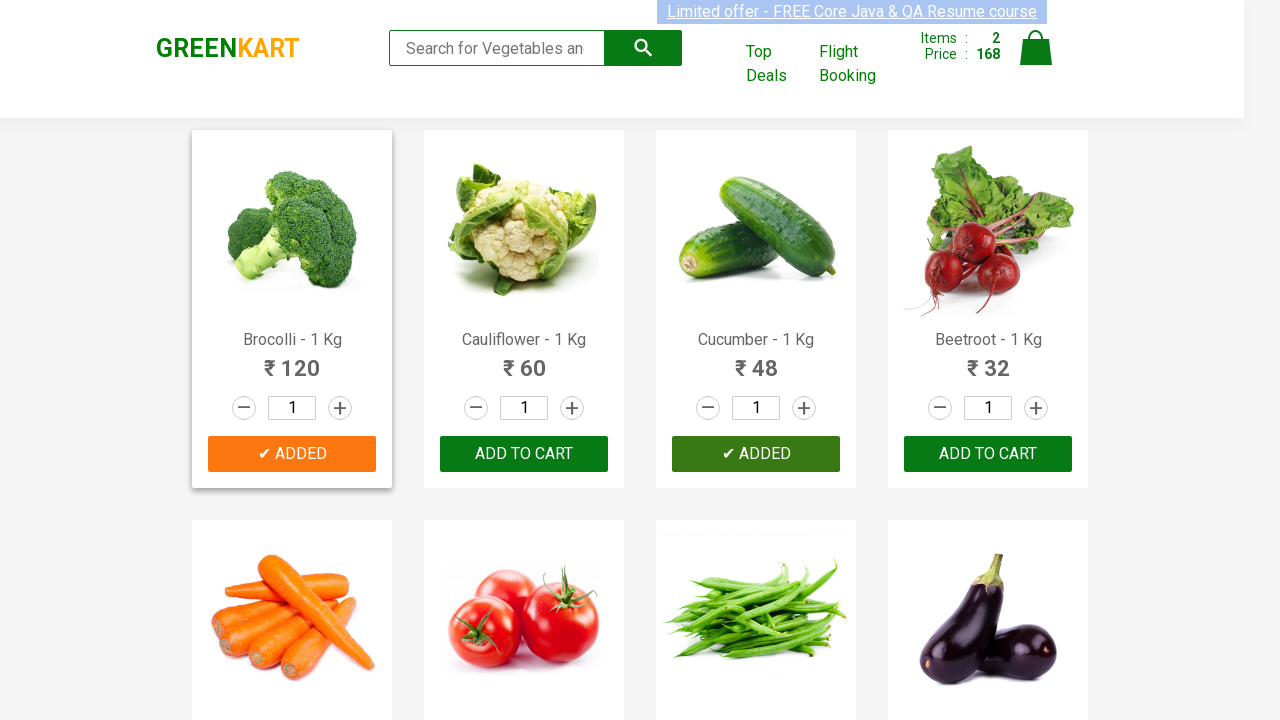

Retrieved text content from product at index 3
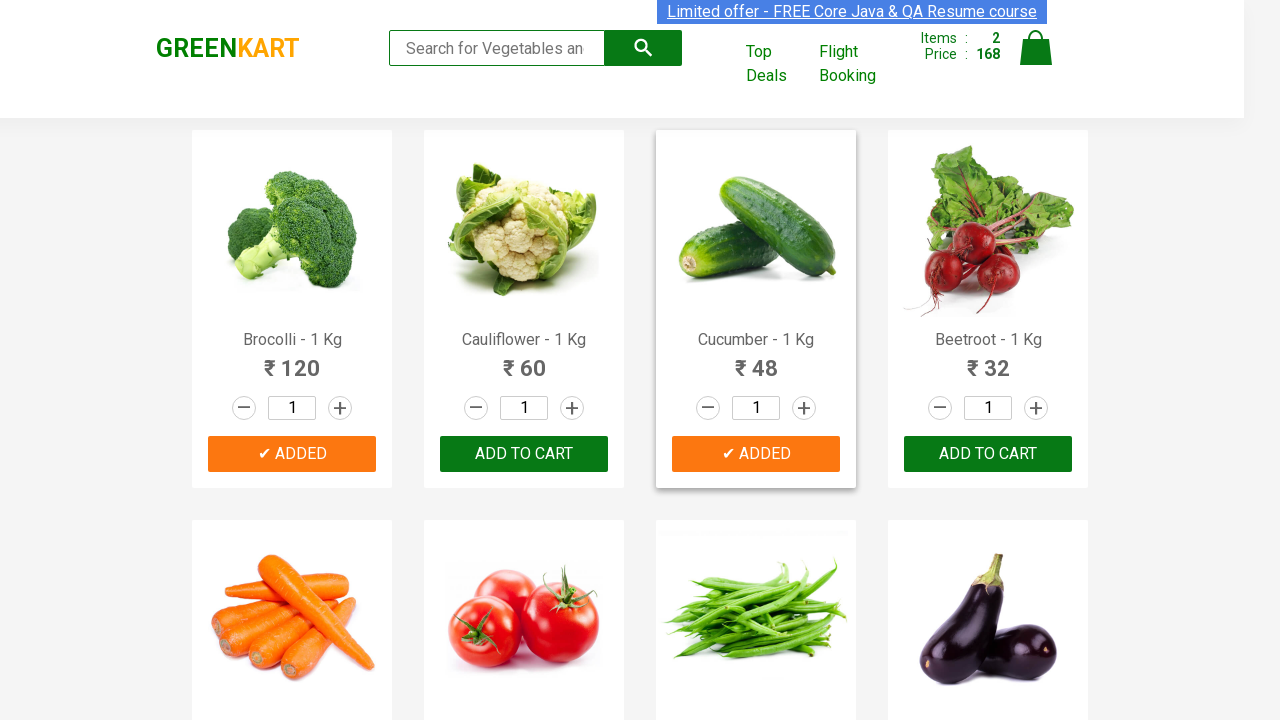

Clicked 'ADD TO CART' button for Beetroot at (988, 454) on div.product-action button >> nth=3
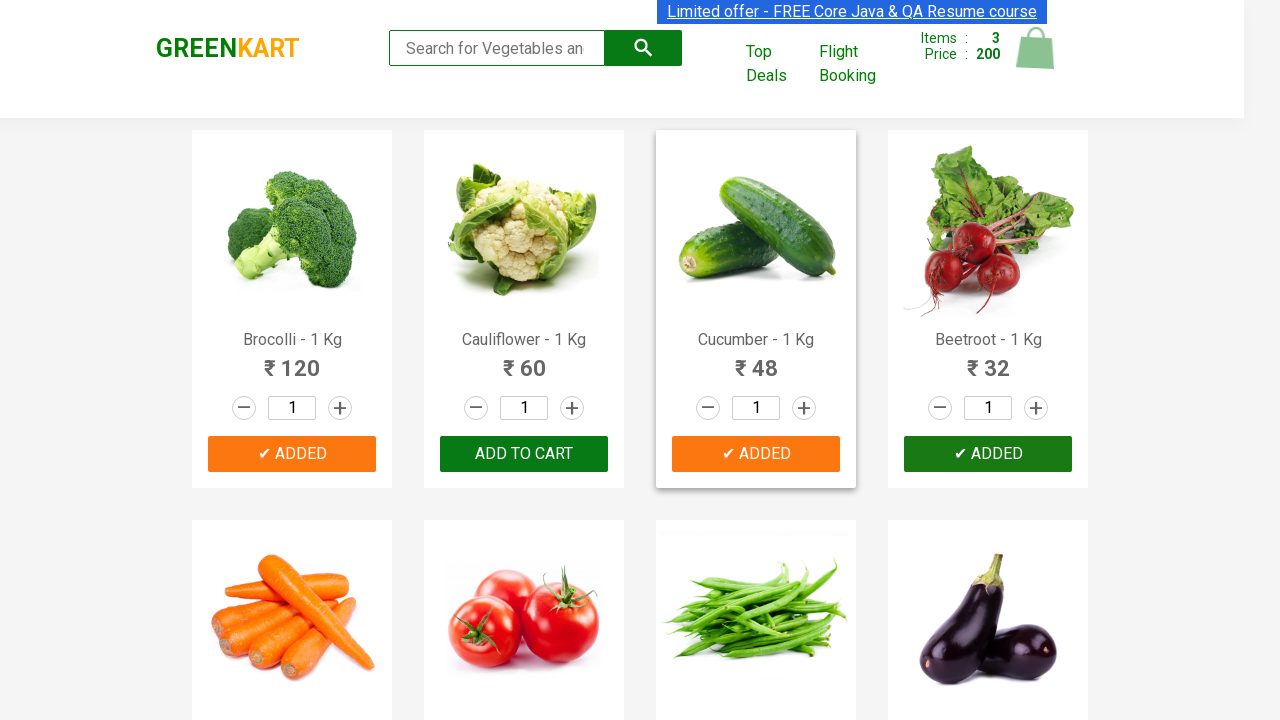

Clicked cart icon to open cart preview at (1036, 48) on img[alt='Cart']
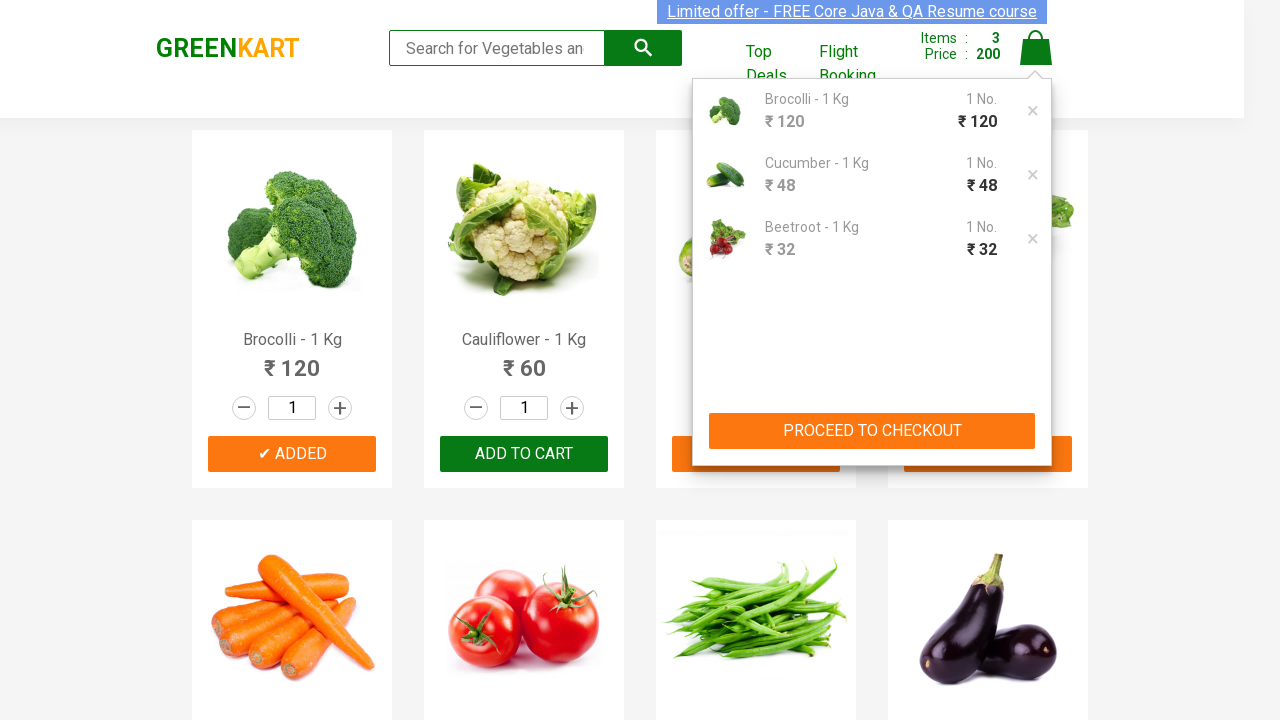

Clicked proceed to checkout button at (872, 431) on div.cart-preview.active button[type='button']
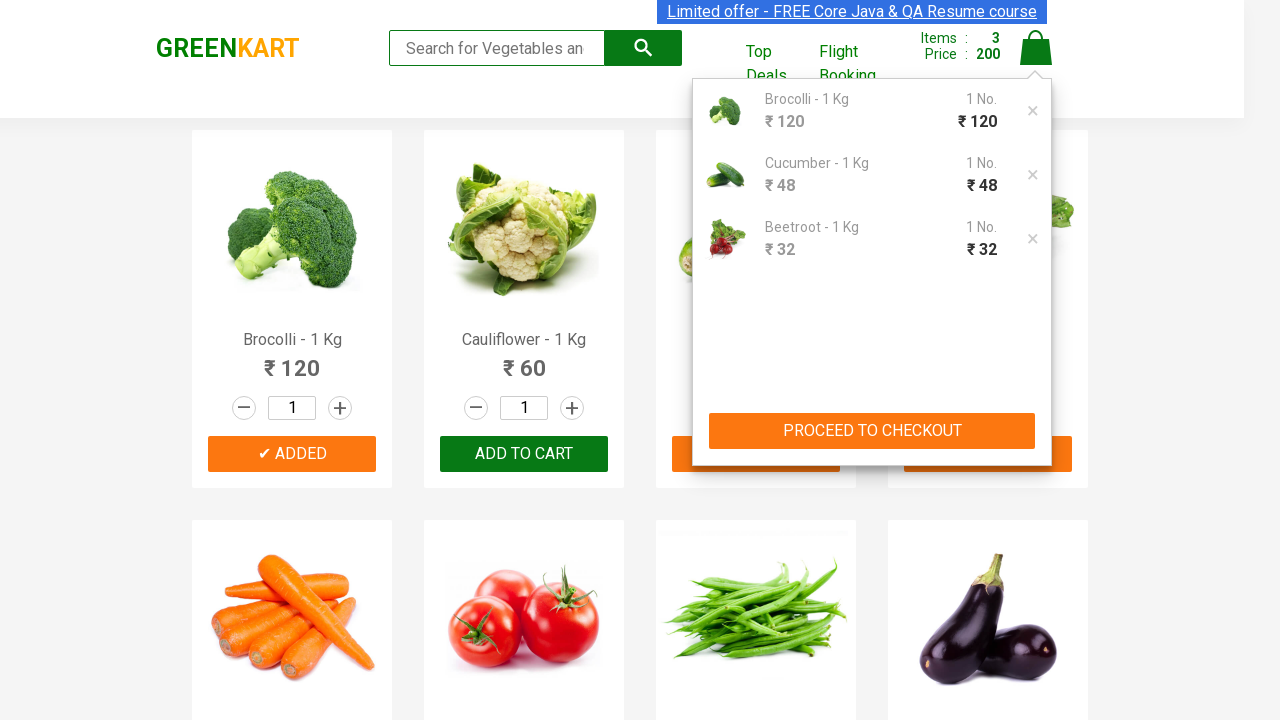

Promo code input field is visible
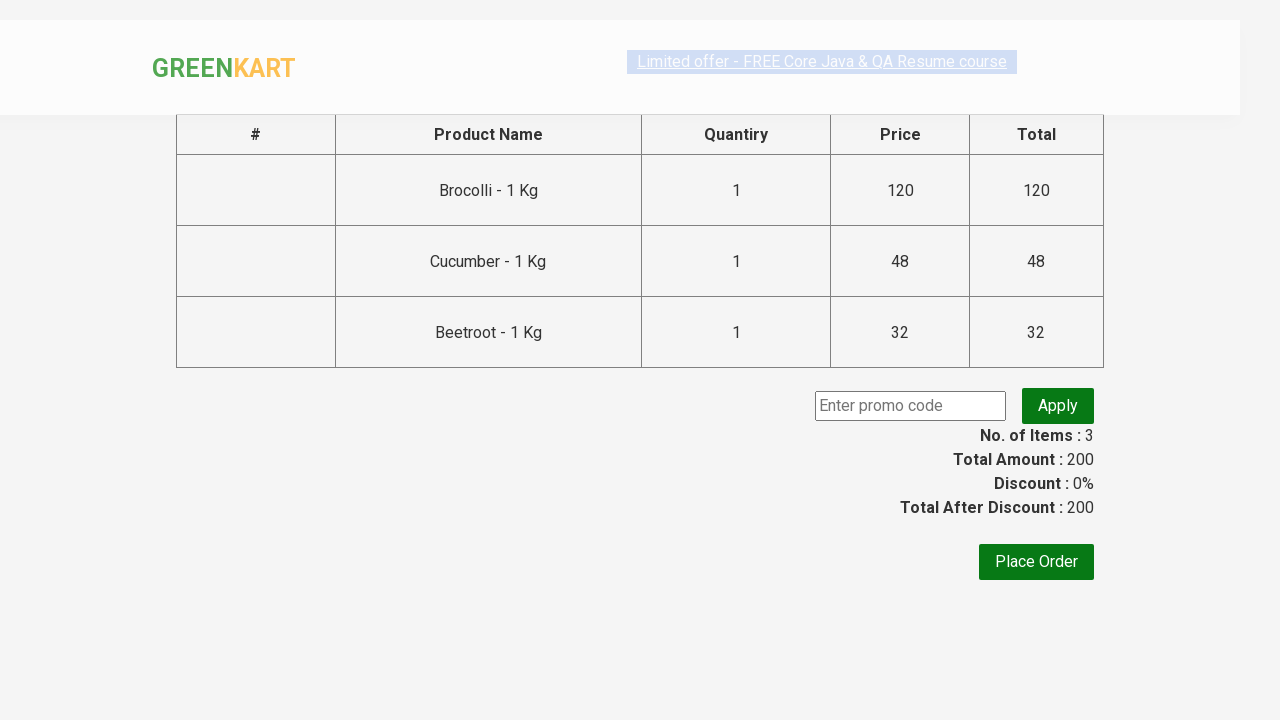

Filled promo code field with 'rahulshettyacademy' on input.promoCode
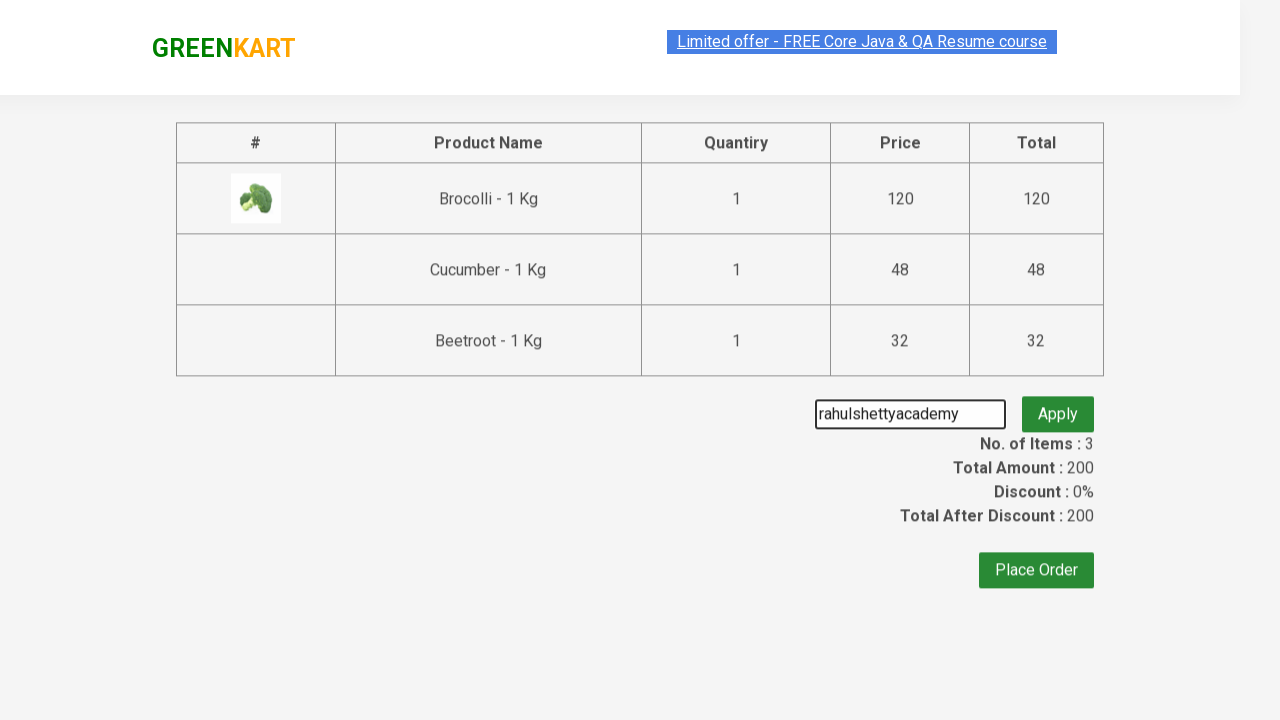

Clicked apply promo button at (1058, 406) on button.promoBtn
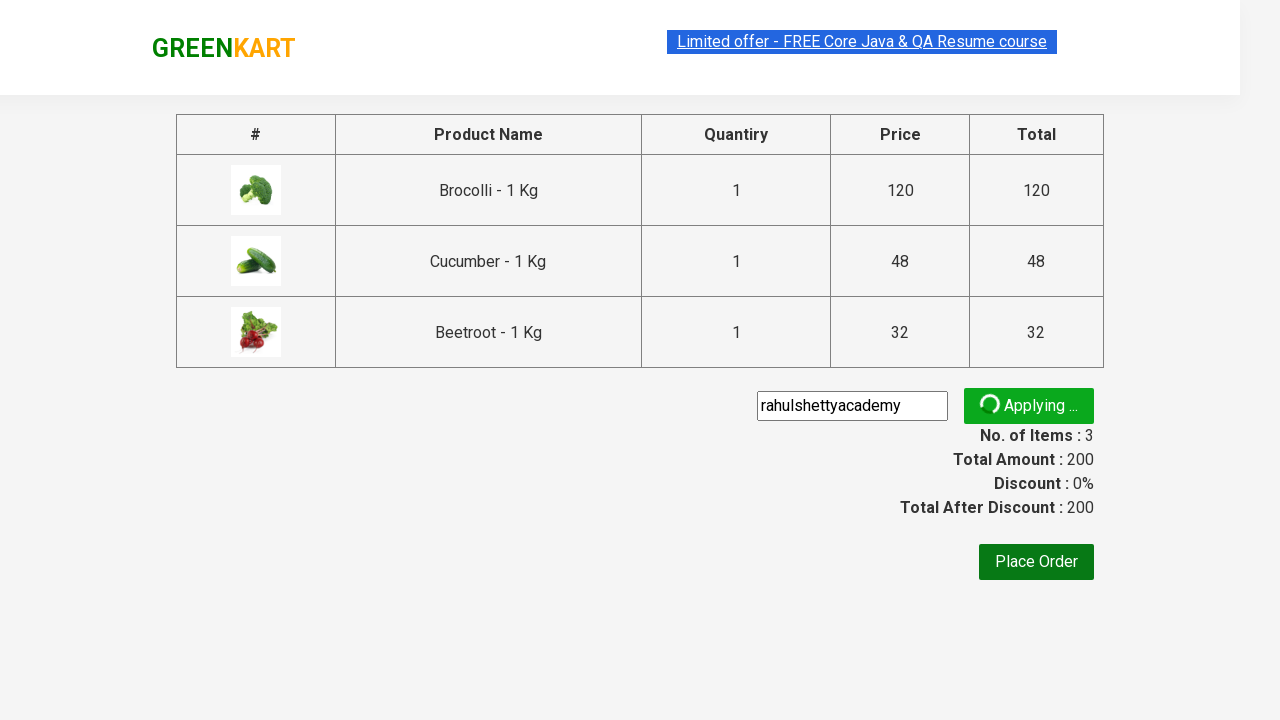

Promo code application message appeared
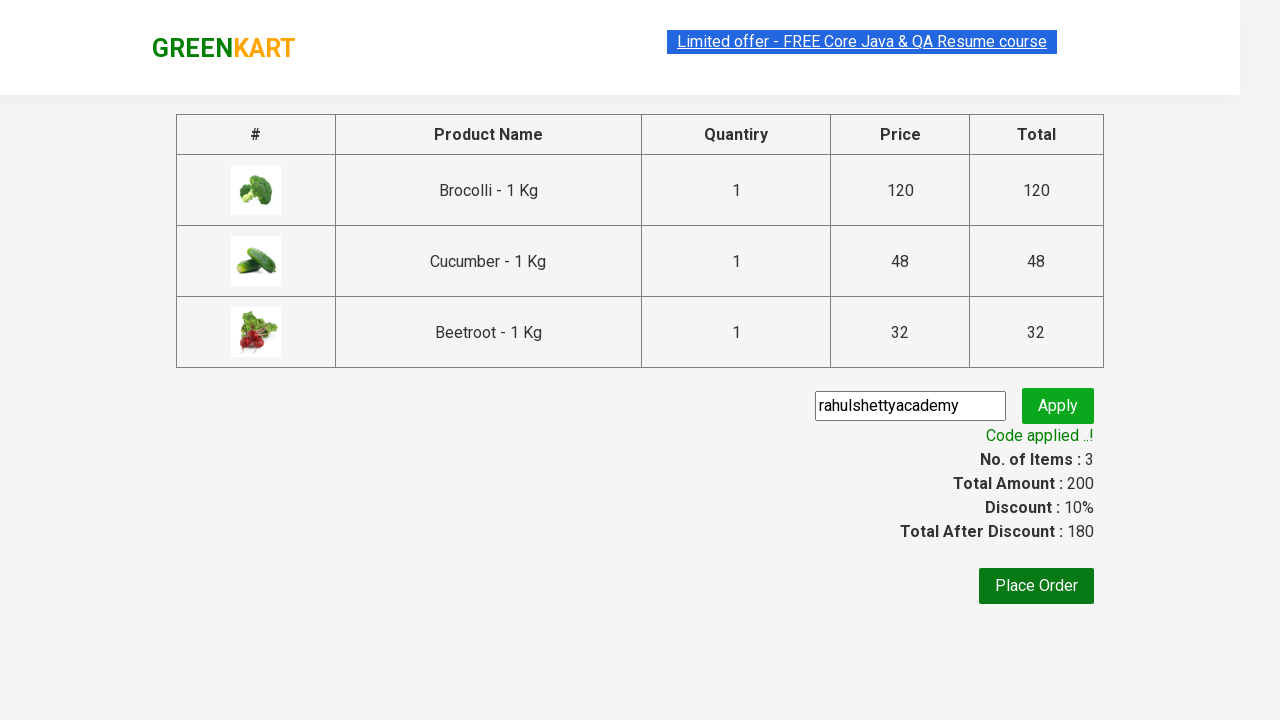

Verified promo code was successfully applied with message 'Code applied ..!'
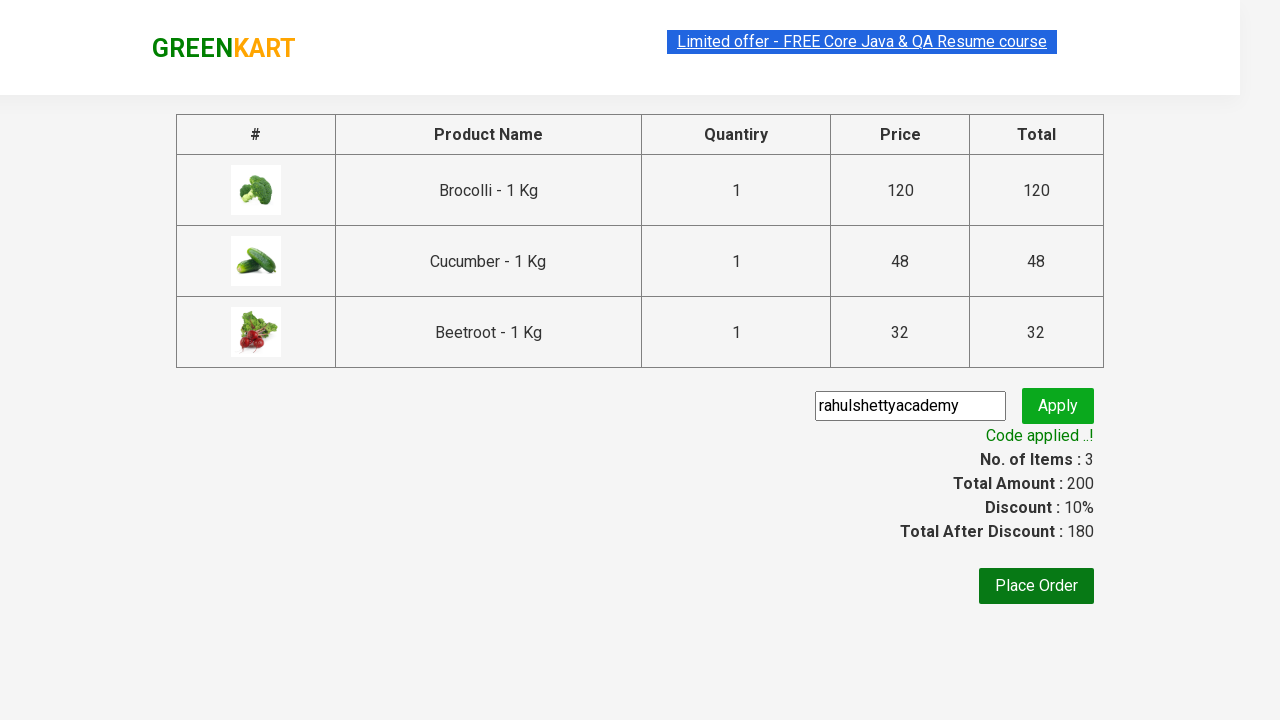

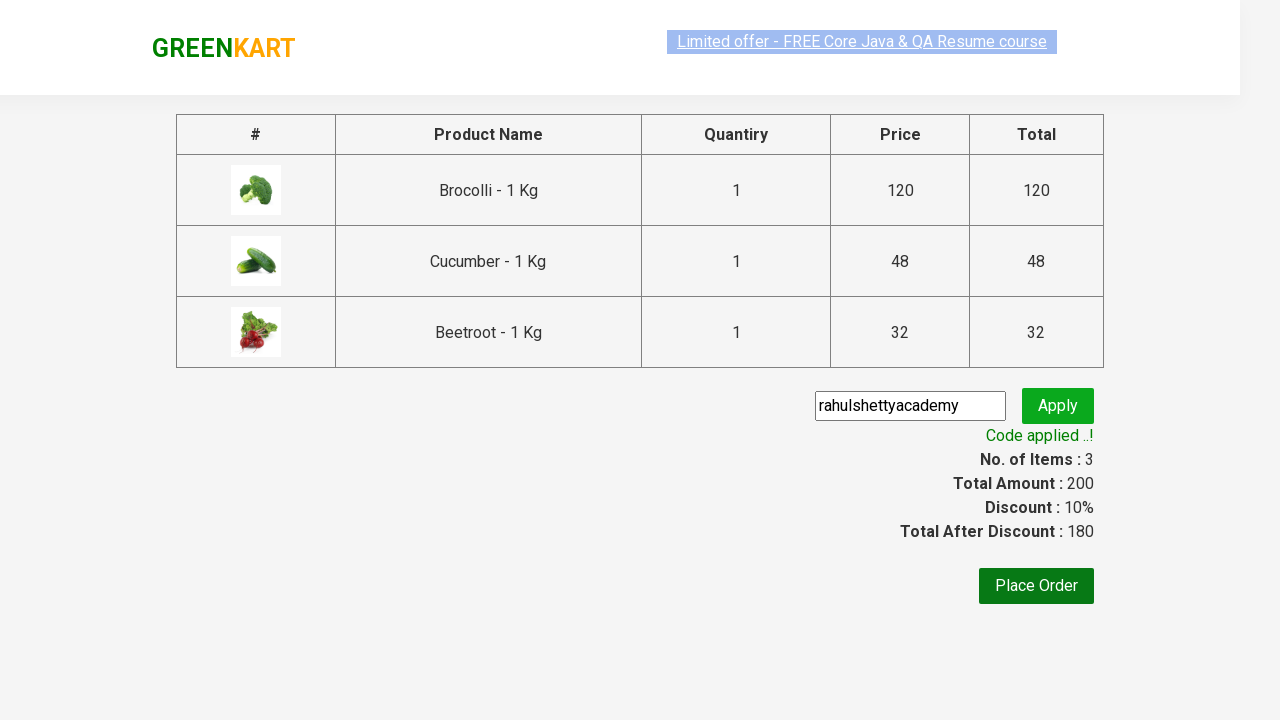